Tests clicking a "Check this" button and then clicking a checkbox element after waiting for it to become clickable on a test page.

Starting URL: http://omayo.blogspot.com/

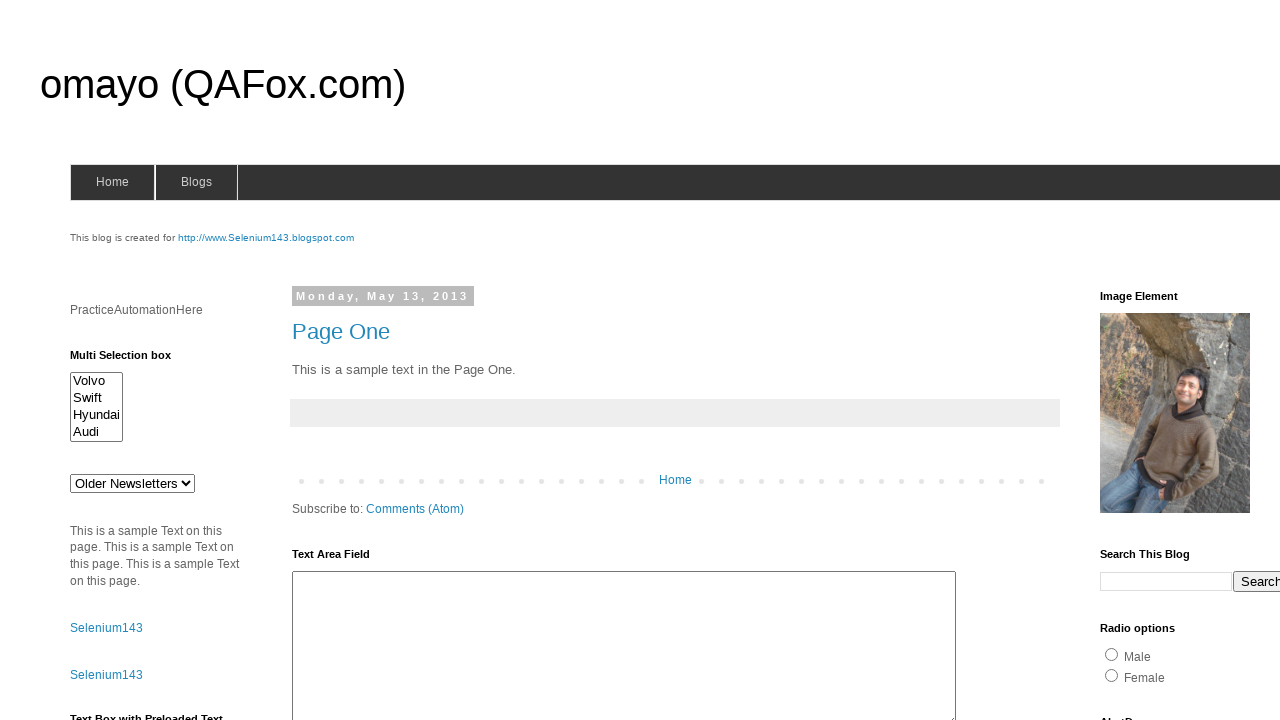

Clicked the 'Check this' button at (109, 528) on xpath=//button[text()='Check this']
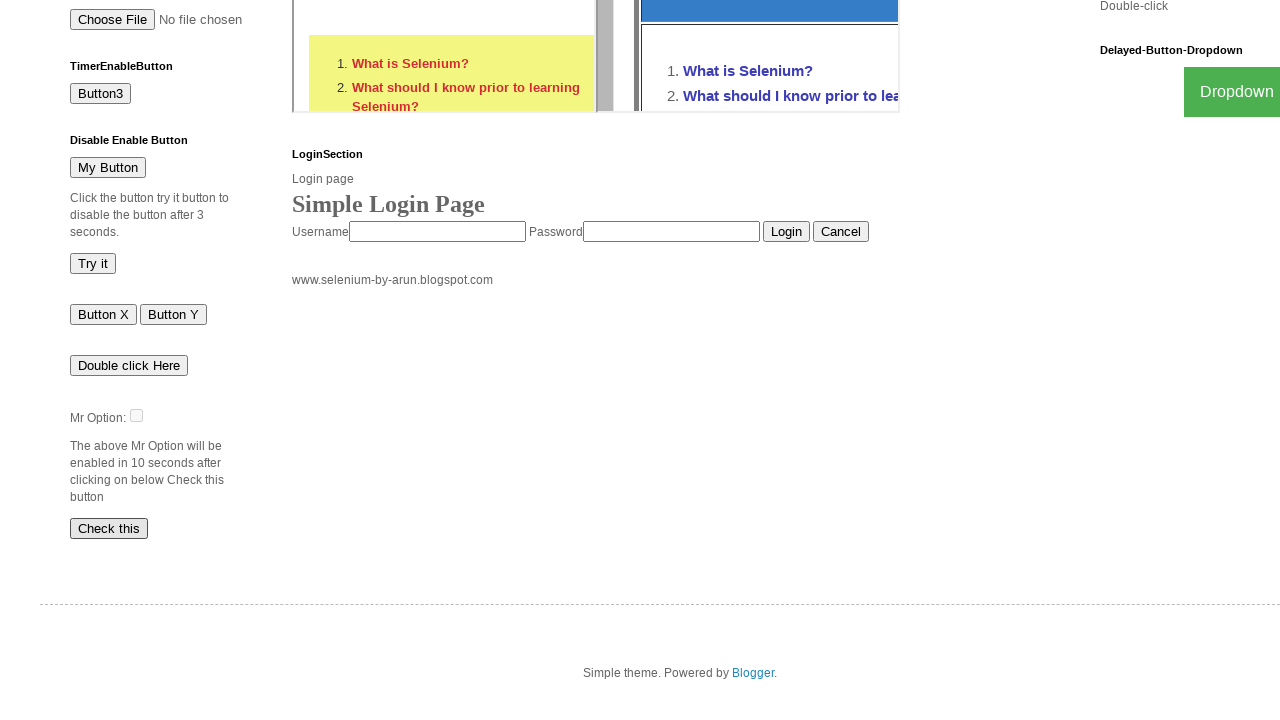

Waited for checkbox element #dte to become visible
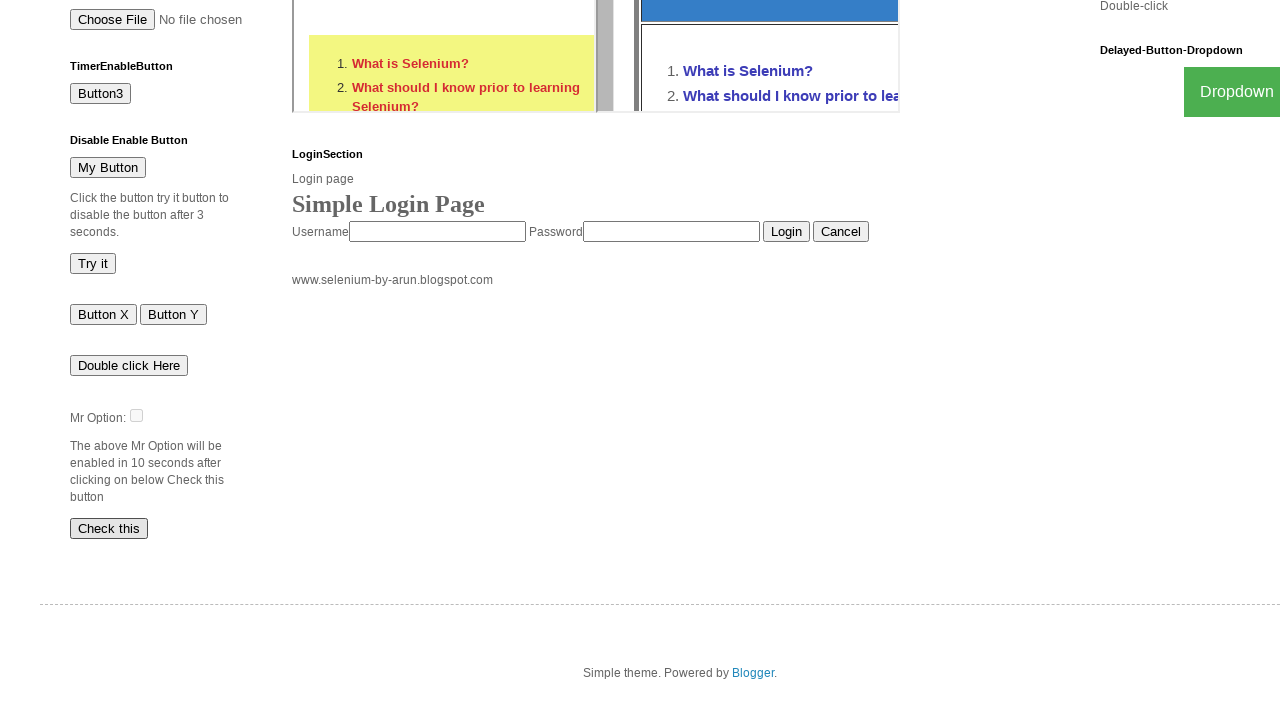

Clicked the checkbox element #dte at (136, 415) on #dte
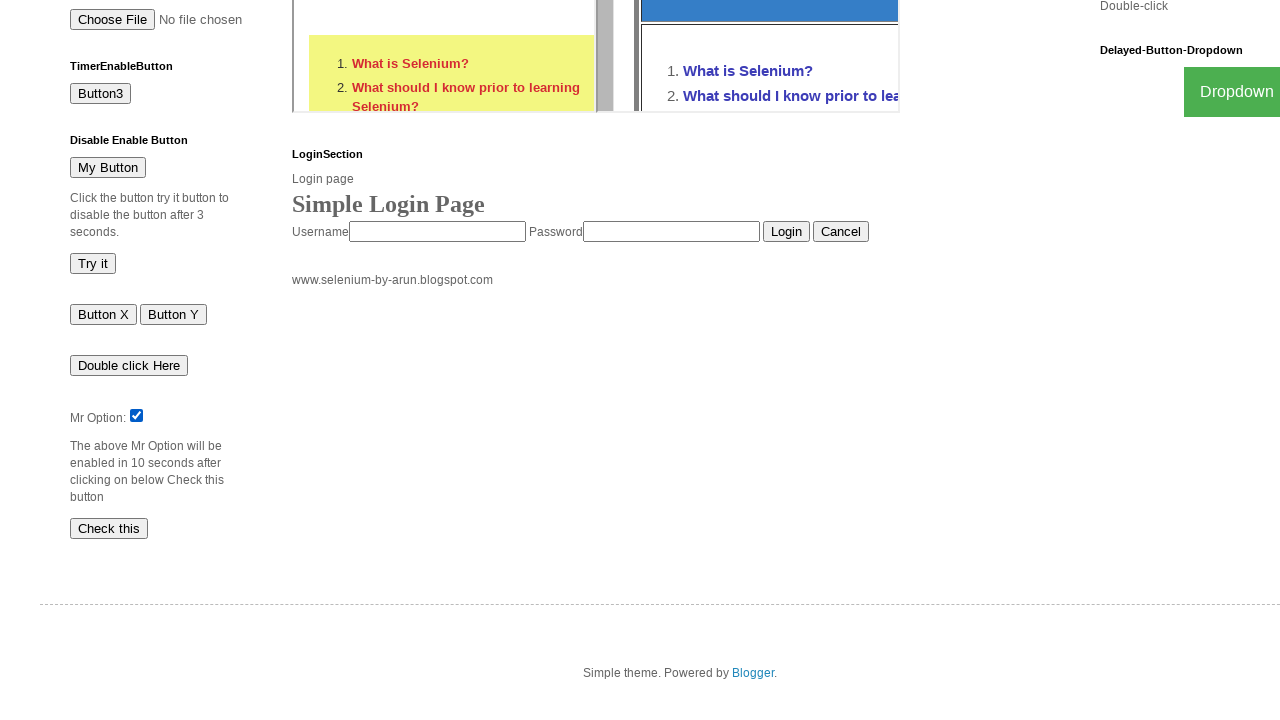

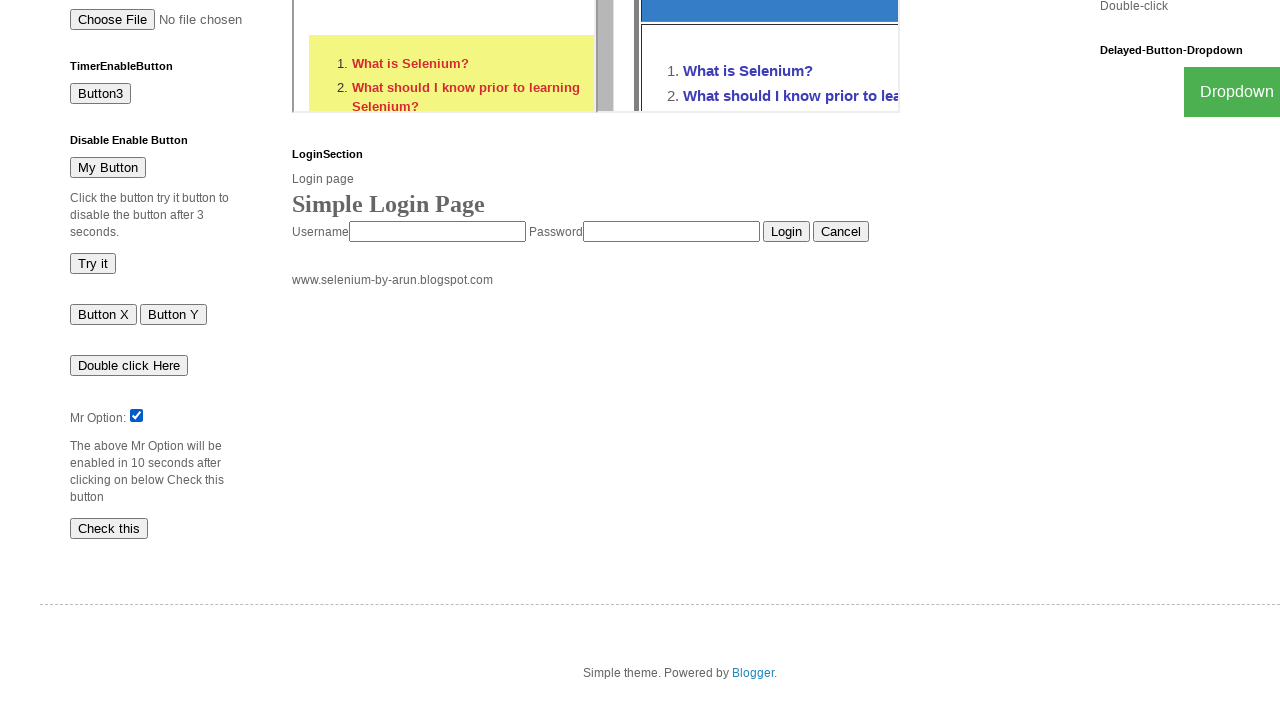